Tests alert handling by clicking a button that triggers an alert and then accepting it

Starting URL: https://testautomationpractice.blogspot.com/

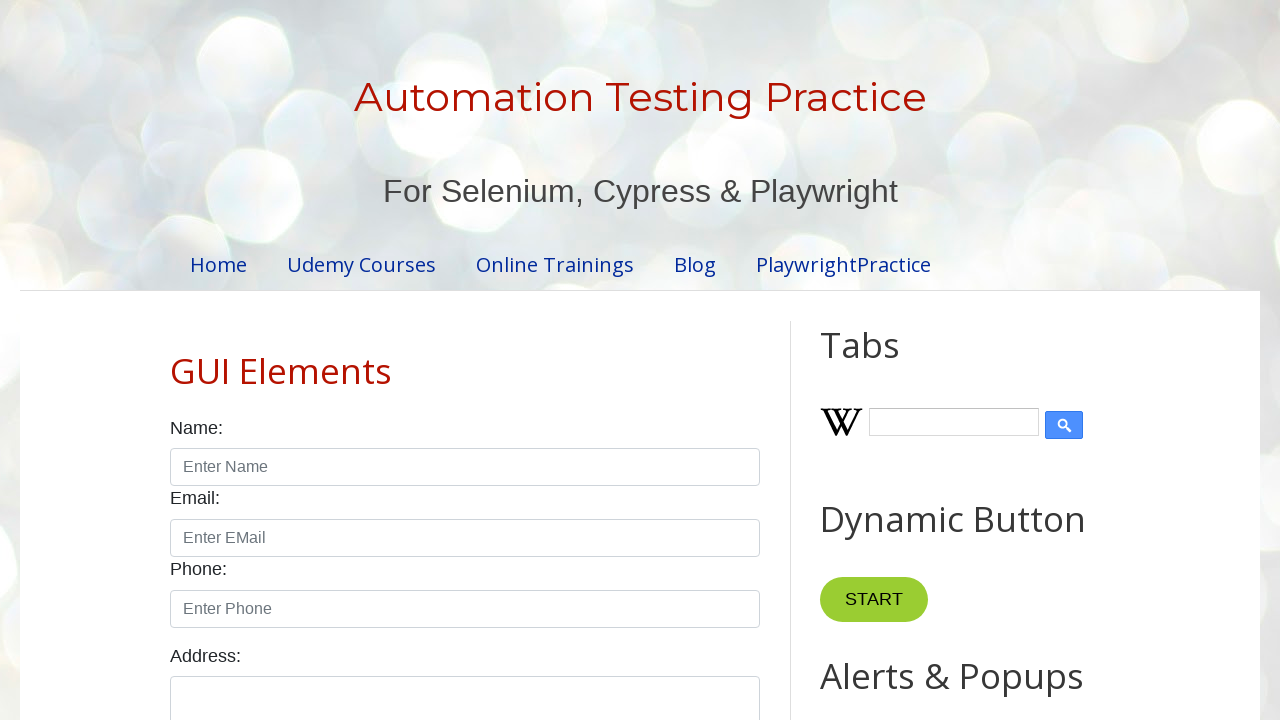

Clicked alert button to trigger alert dialog at (888, 361) on xpath=//button[@id='alertBtn']
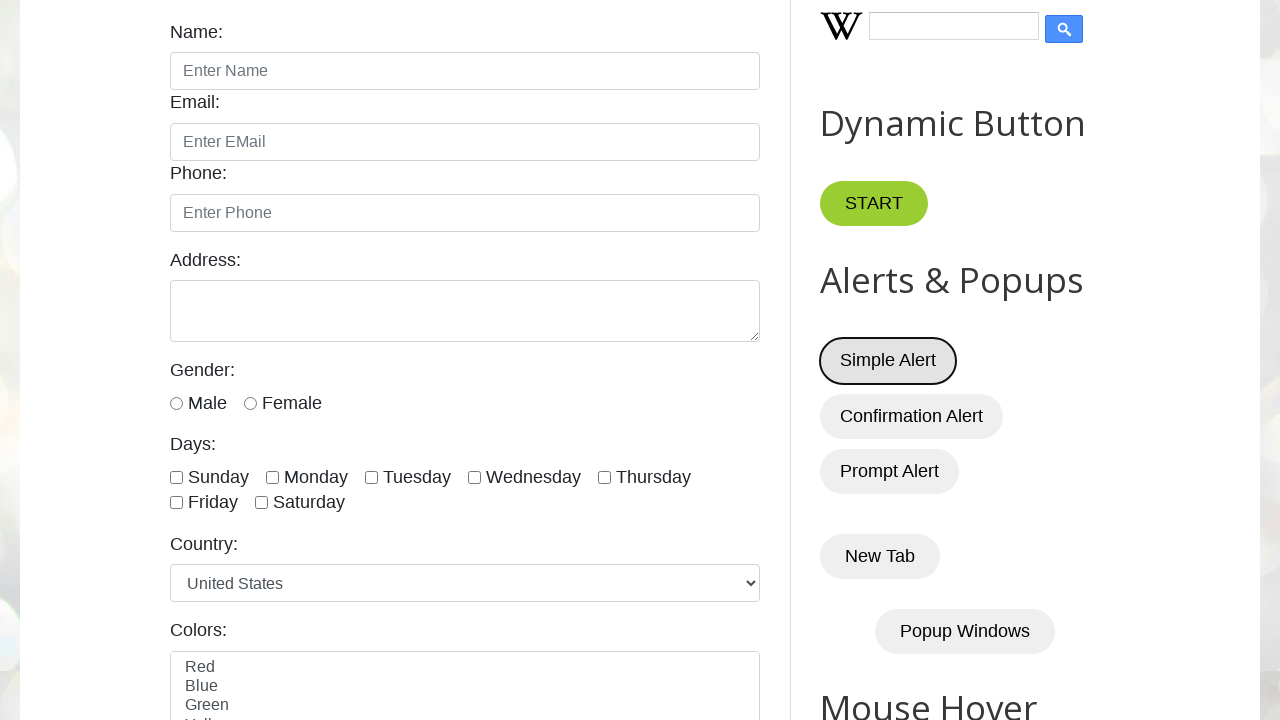

Set up dialog handler to accept alerts
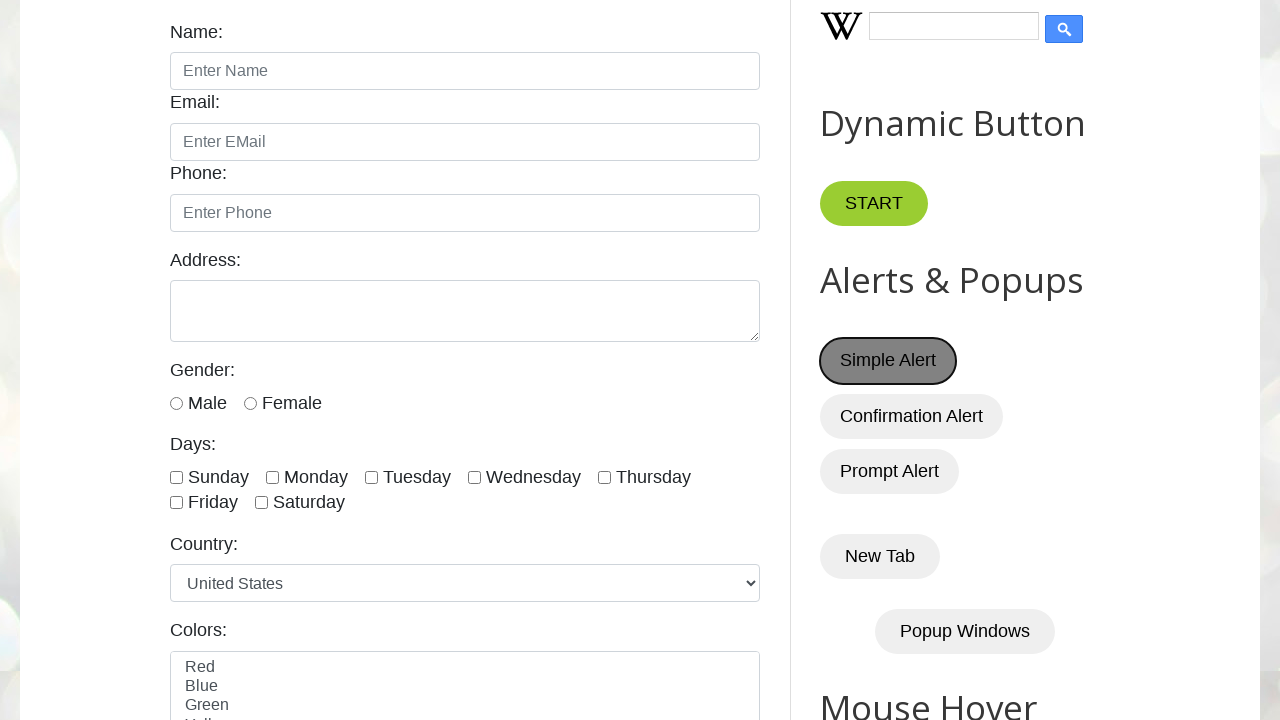

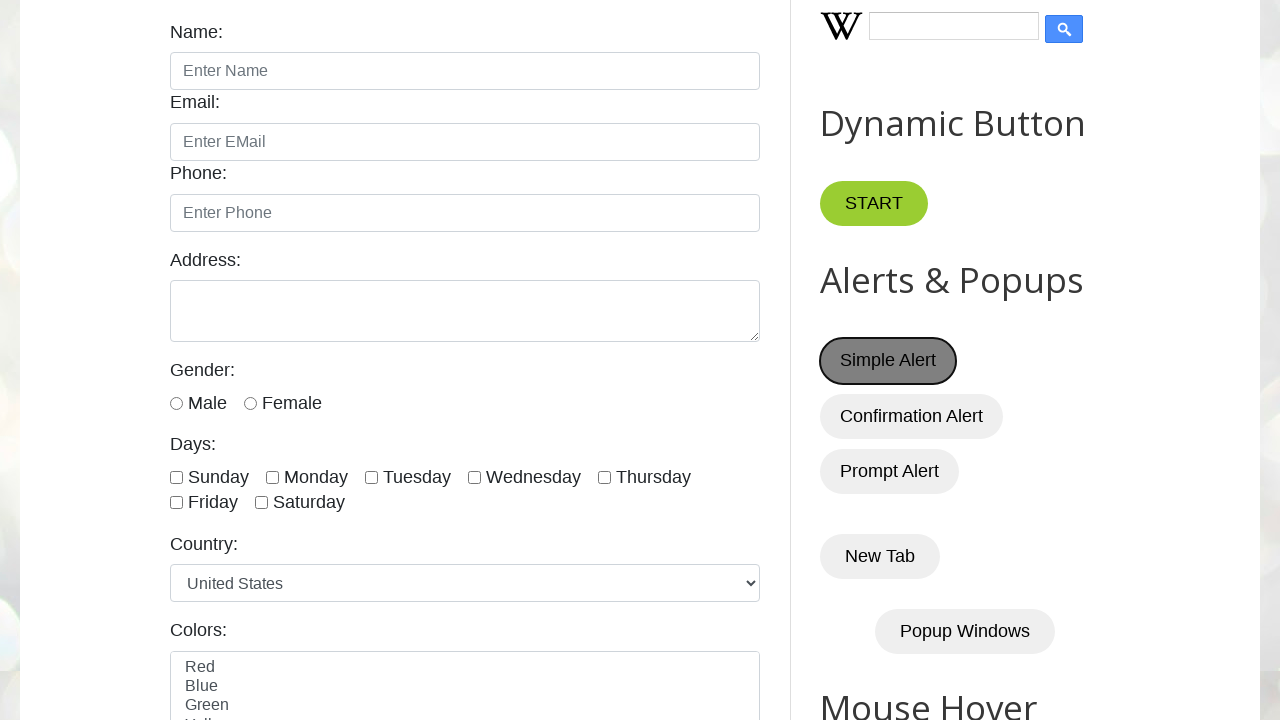